Clicks the warning button on the page

Starting URL: http://uitestingplayground.com/classattr

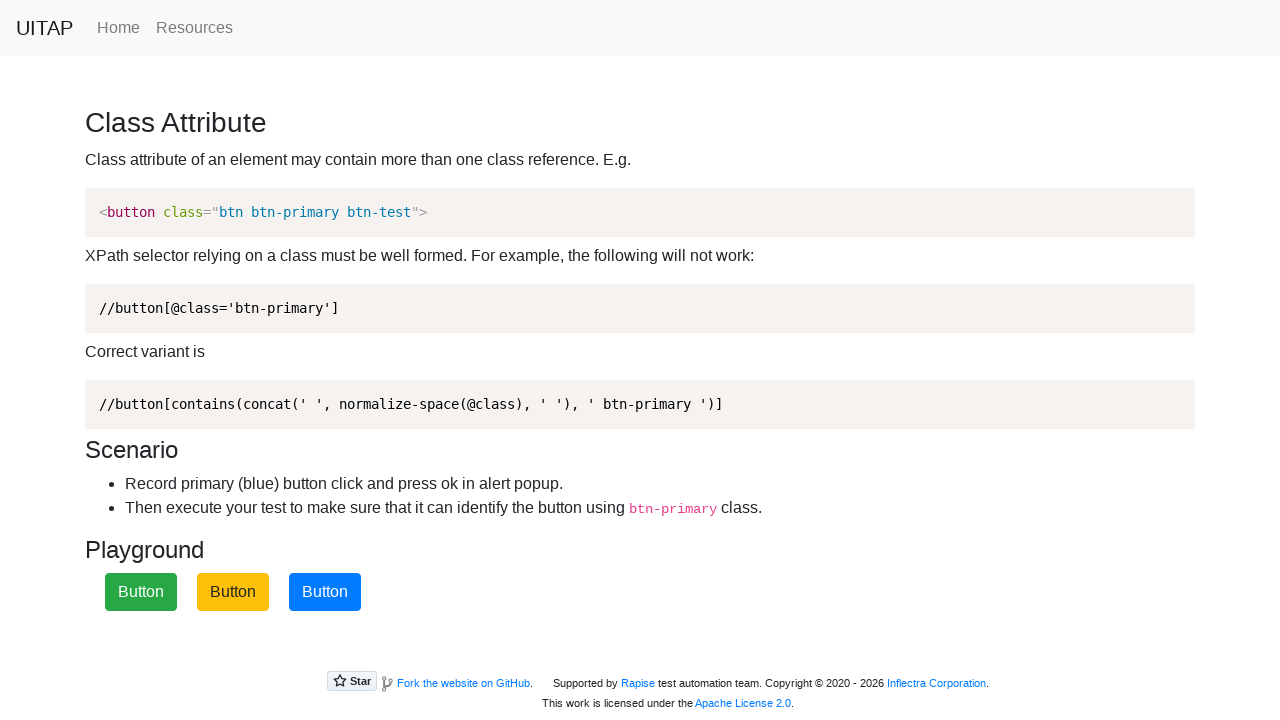

Navigated to UITestingPlayground classattr page
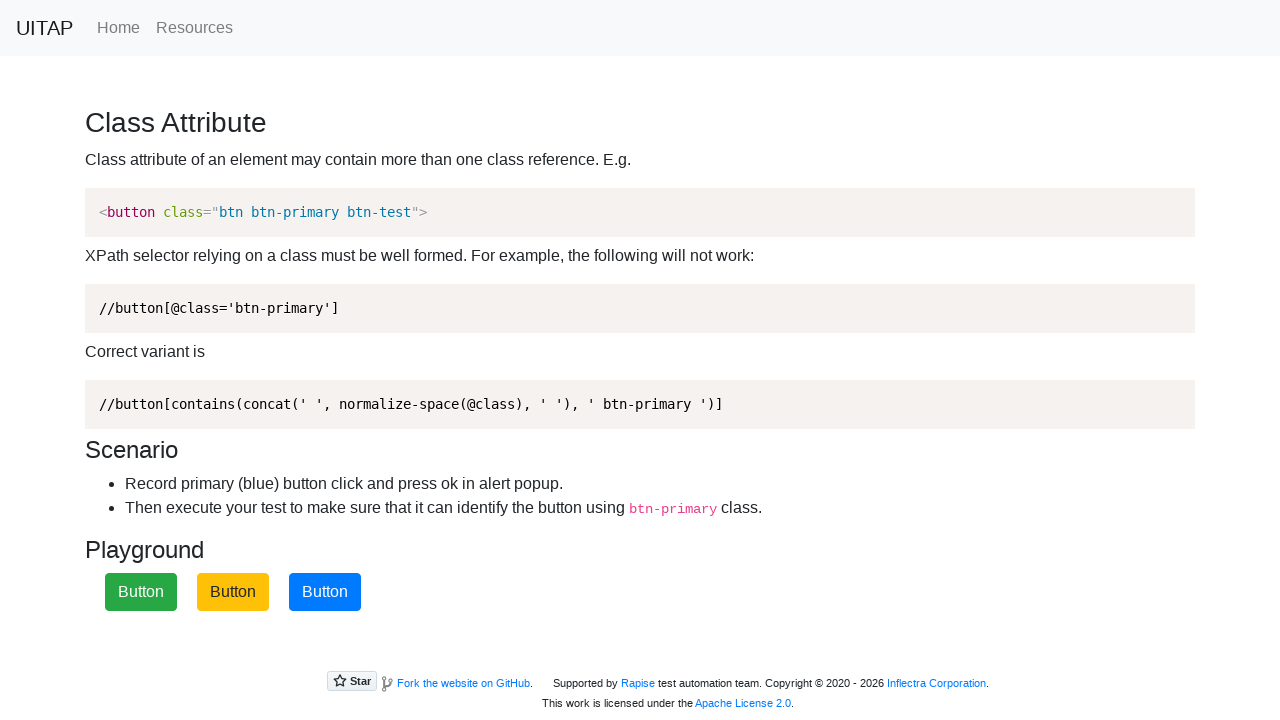

Clicked the warning button using XPath class matcher at (233, 592) on xpath=//button[contains(concat(' ', normalize-space(@class), ' '), ' btn-warning
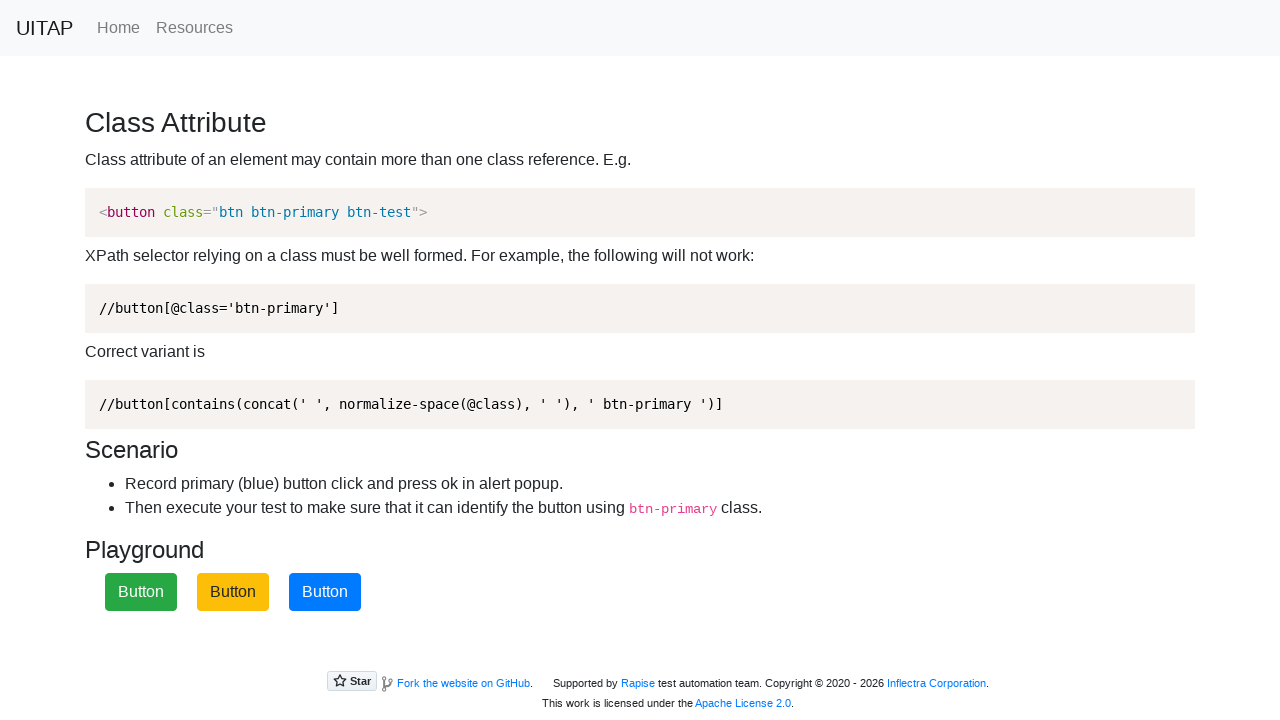

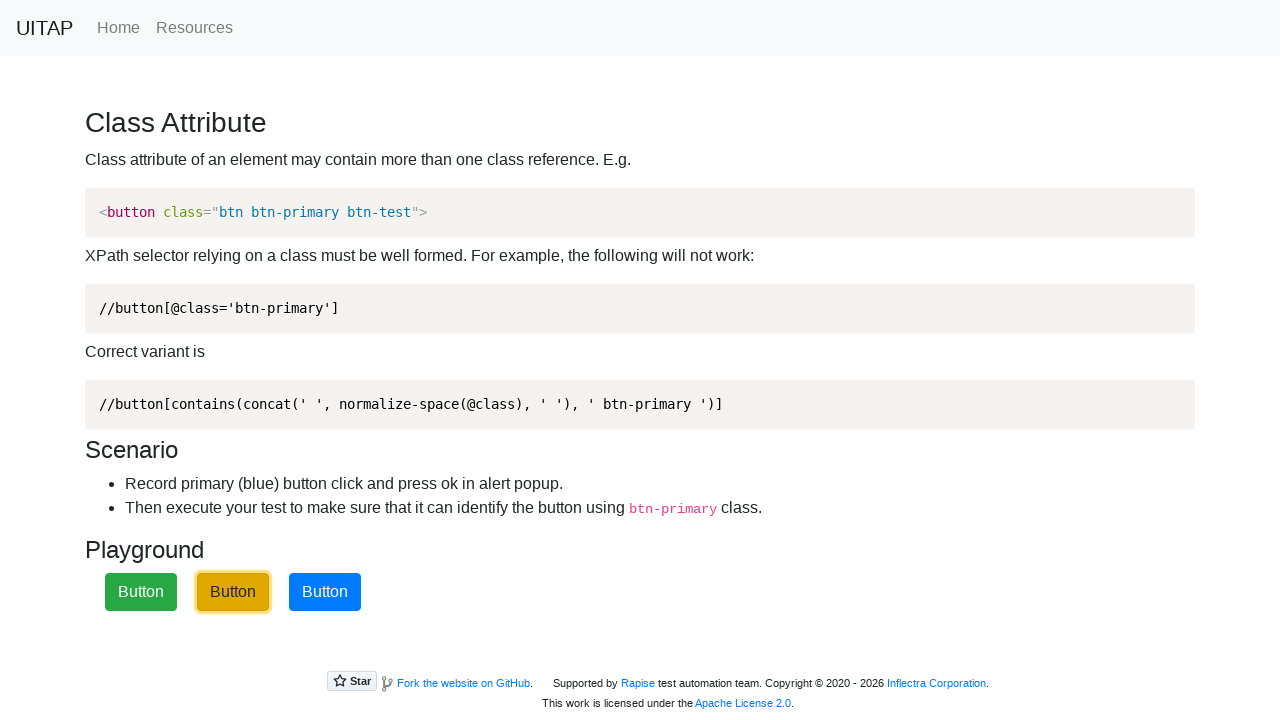